Tests button click functionality by clicking a button and verifying its background color changes

Starting URL: http://uitestingplayground.com/home

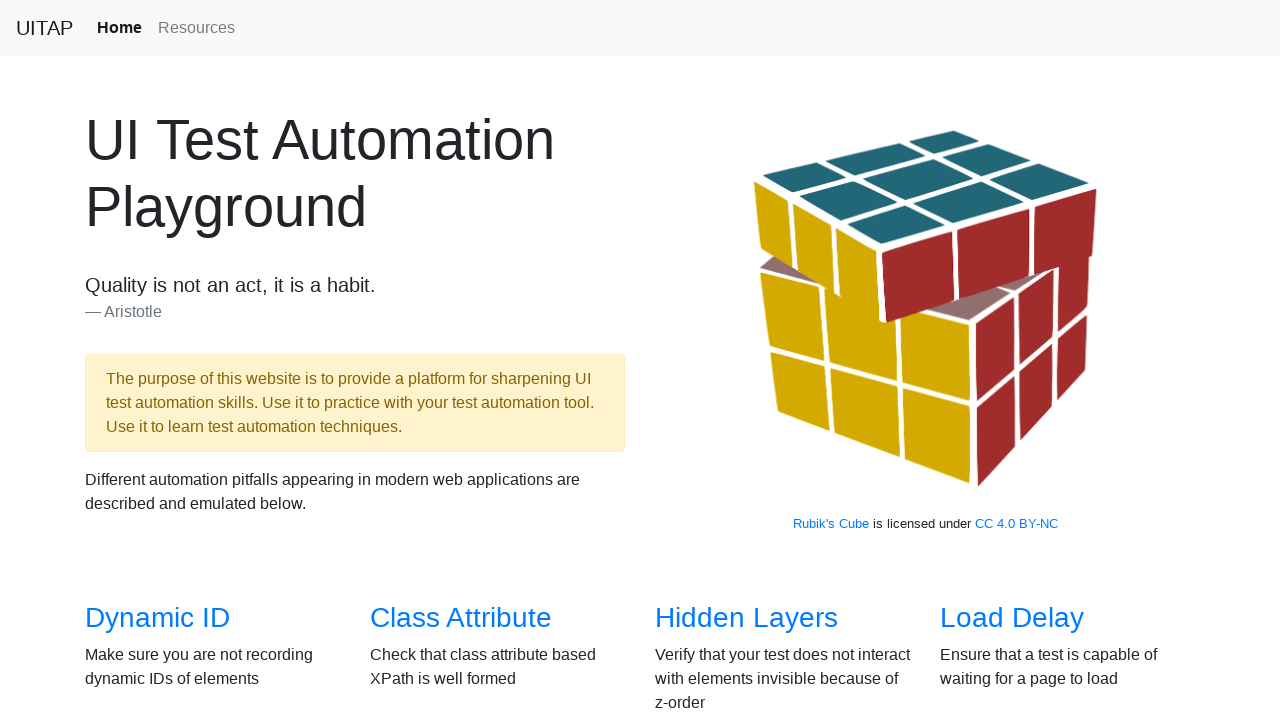

Clicked on Click link to navigate to button test page at (685, 360) on xpath=//a[contains(@href,"/click")]
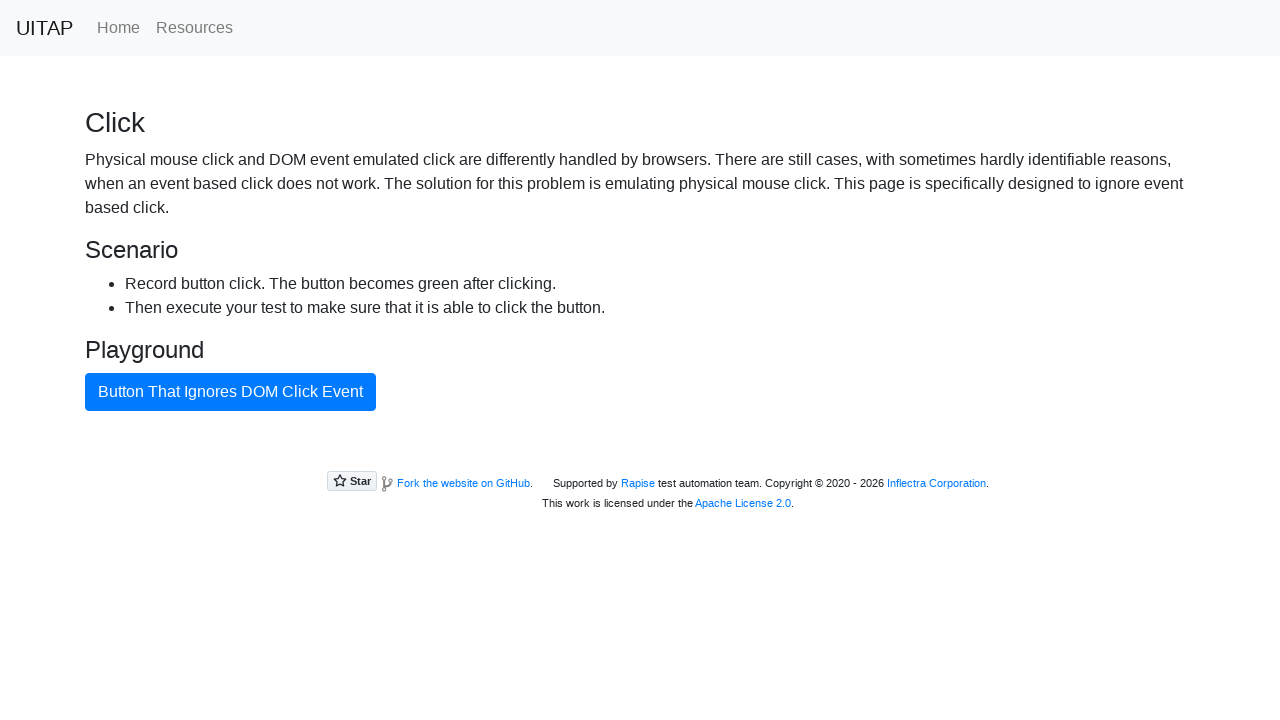

Clicked the bad button to trigger color change at (230, 392) on #badButton
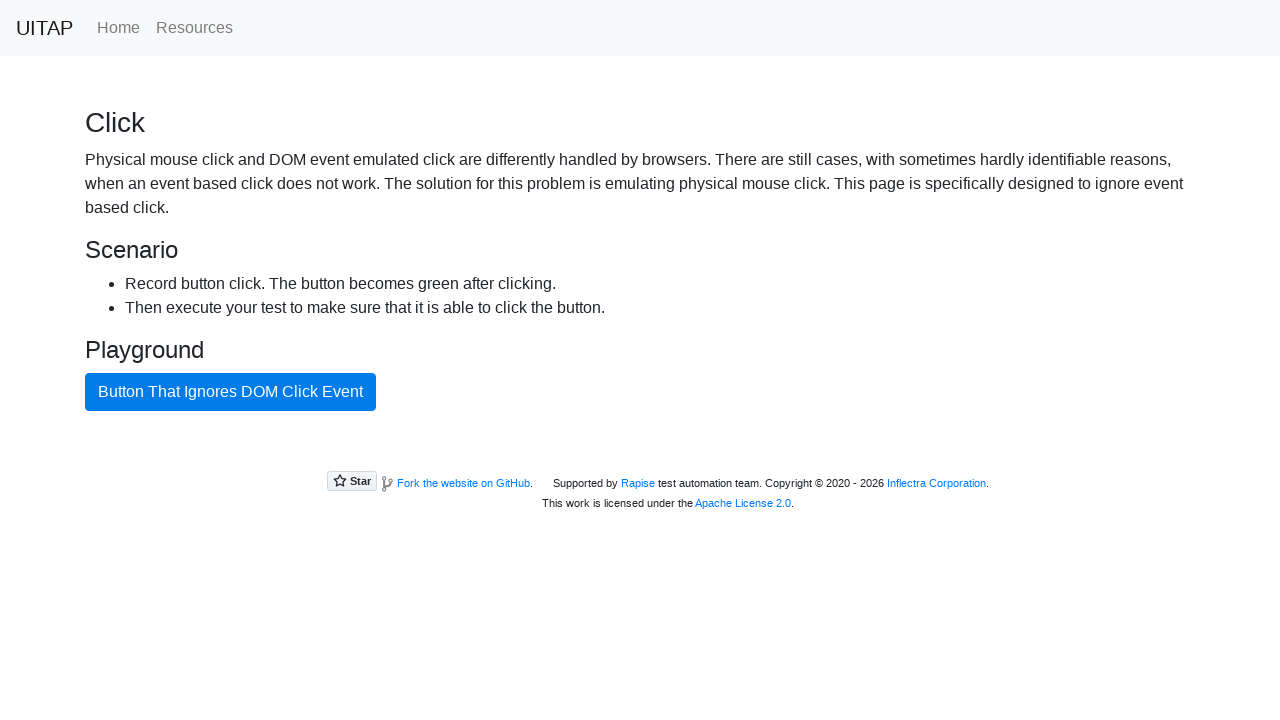

Verified bad button is visible after click
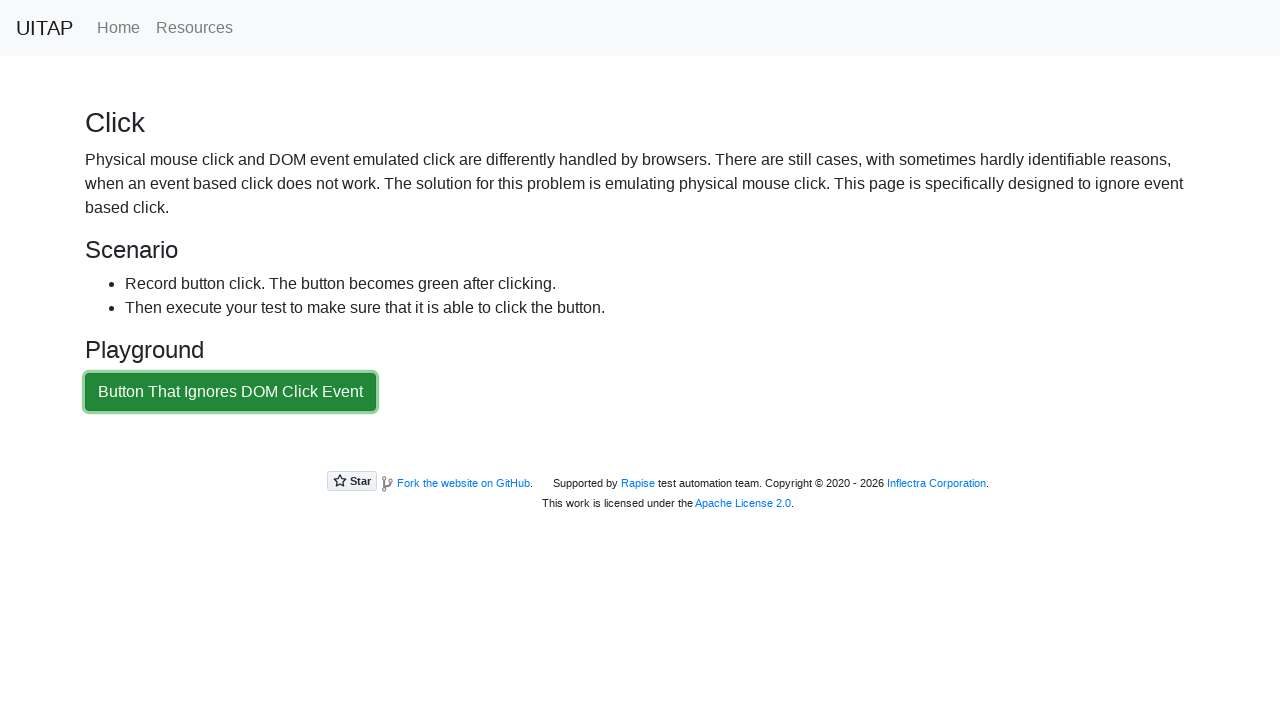

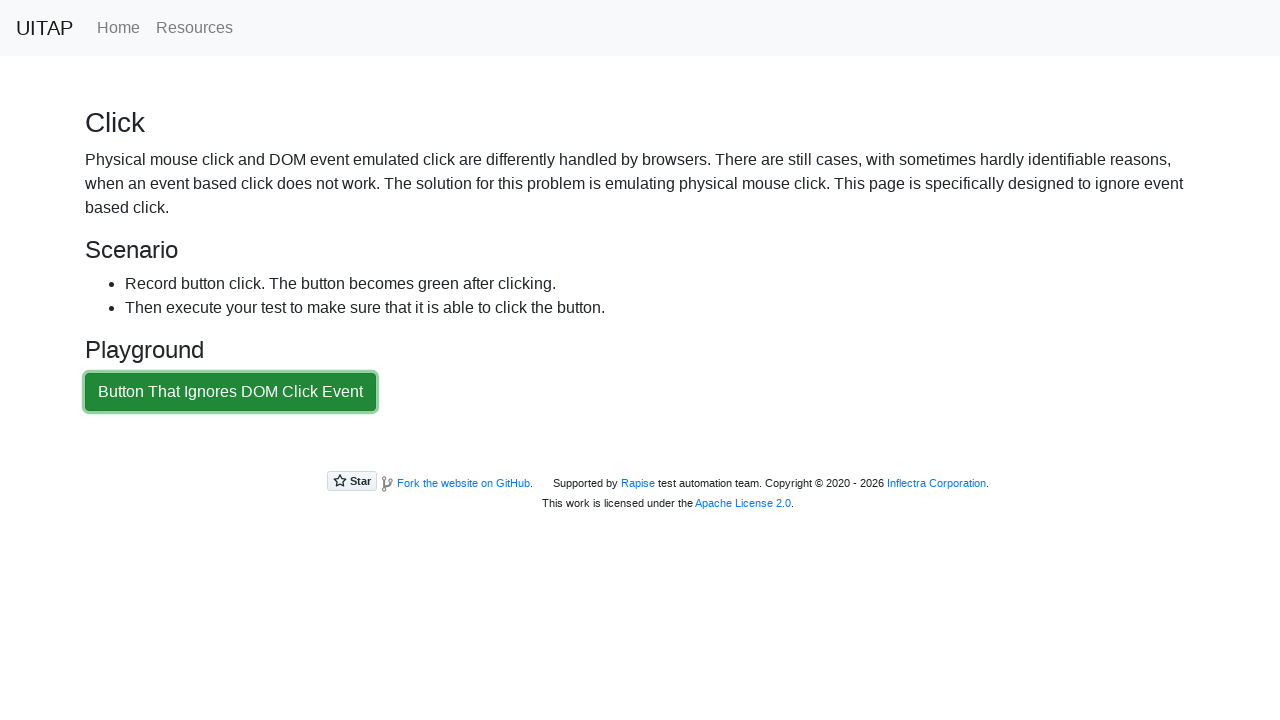